Navigates to the Acid3 browser standards test page and waits for the page to fully load

Starting URL: http://acid3.acidtests.org/

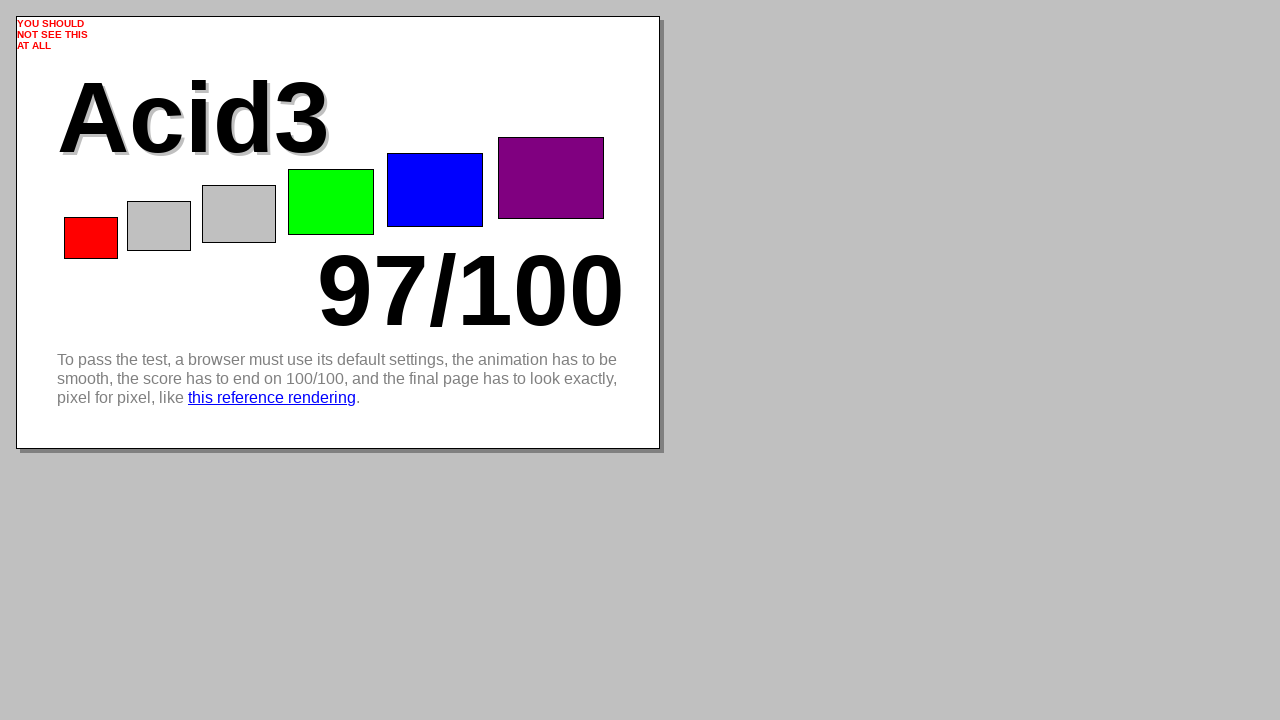

Navigated to Acid3 browser standards test page
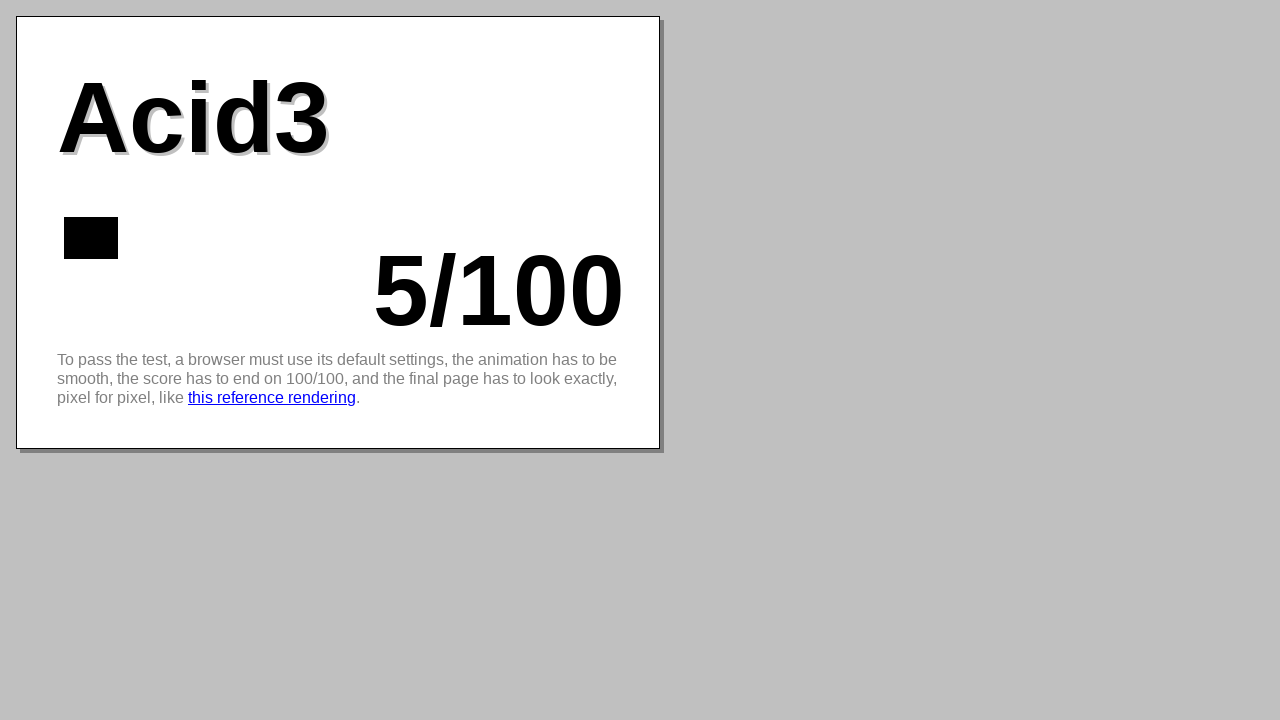

Page fully loaded with all network activity complete
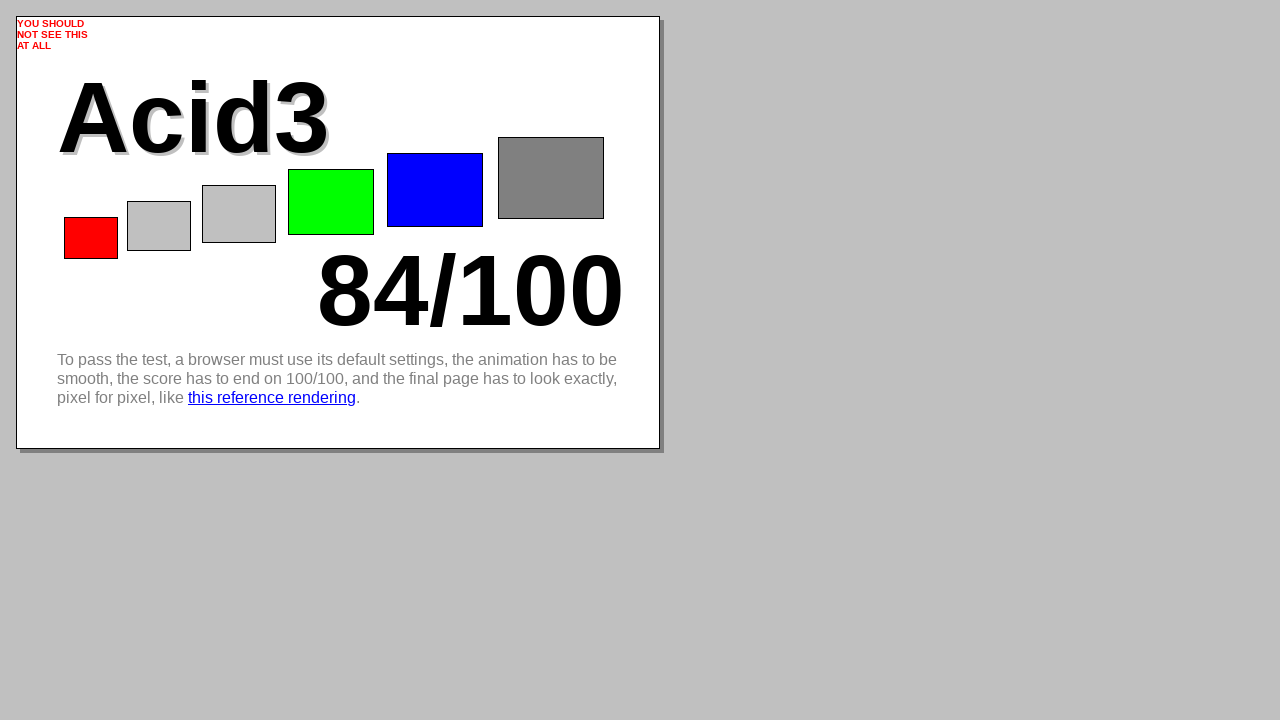

Body element is visible and page is ready
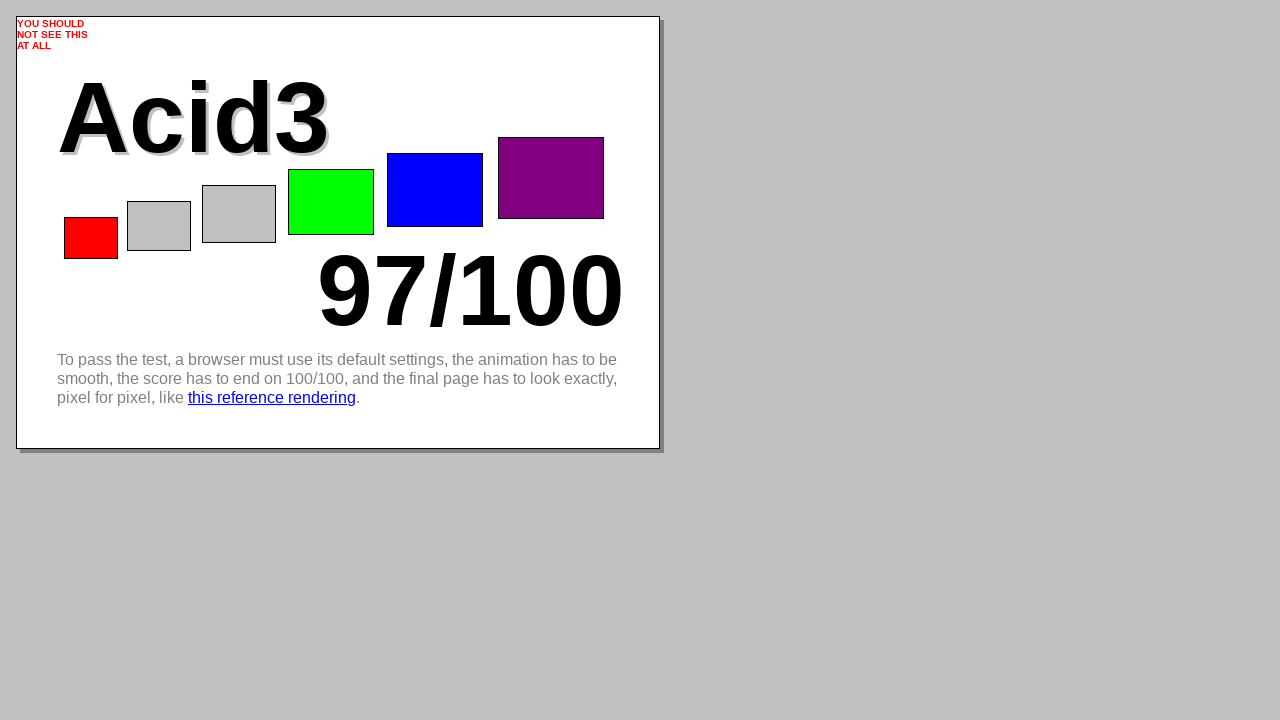

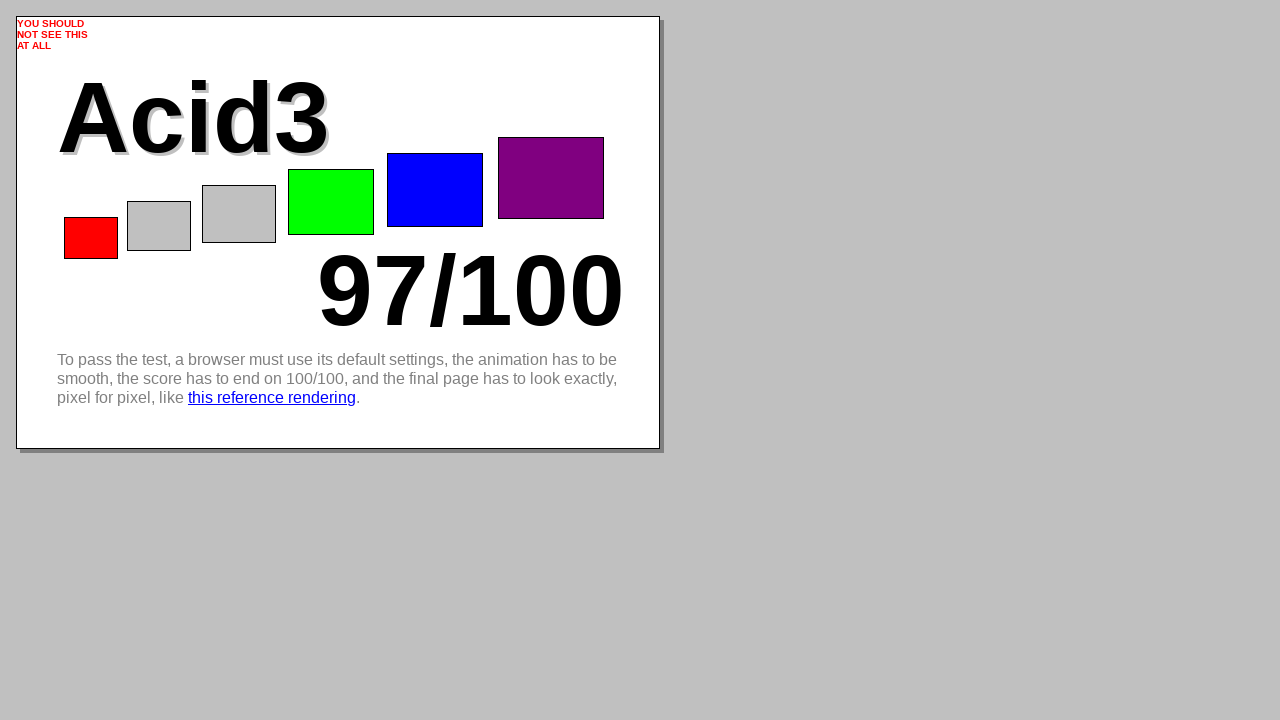